Tests sorting the Due column in descending order by clicking the column header twice and verifying the values are sorted from highest to lowest.

Starting URL: http://the-internet.herokuapp.com/tables

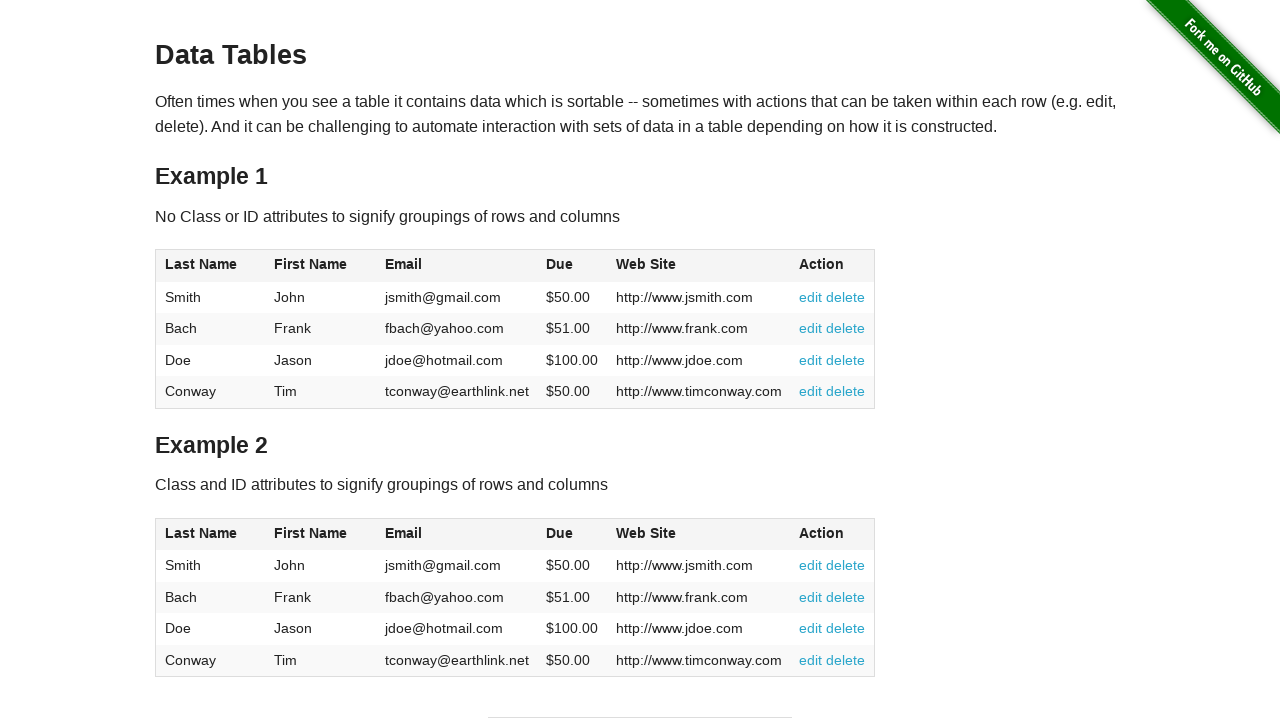

Clicked Due column header first time for ascending order at (572, 266) on #table1 thead tr th:nth-child(4)
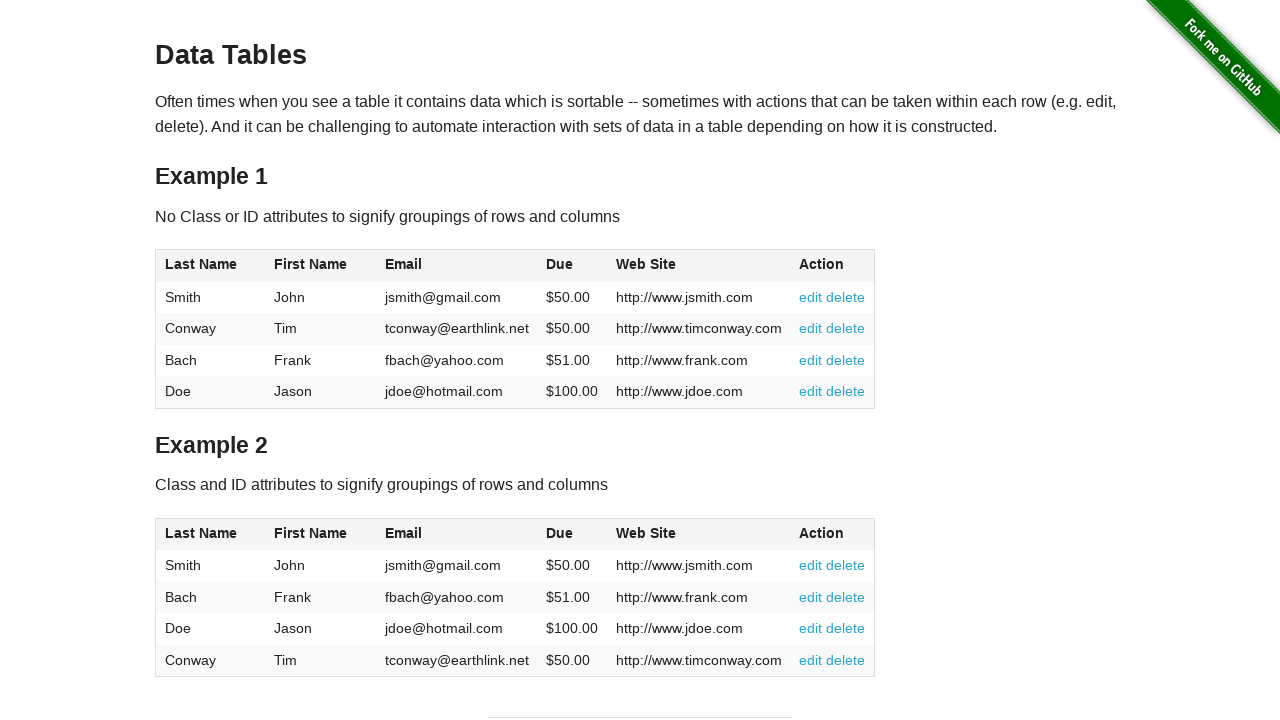

Clicked Due column header second time for descending order at (572, 266) on #table1 thead tr th:nth-child(4)
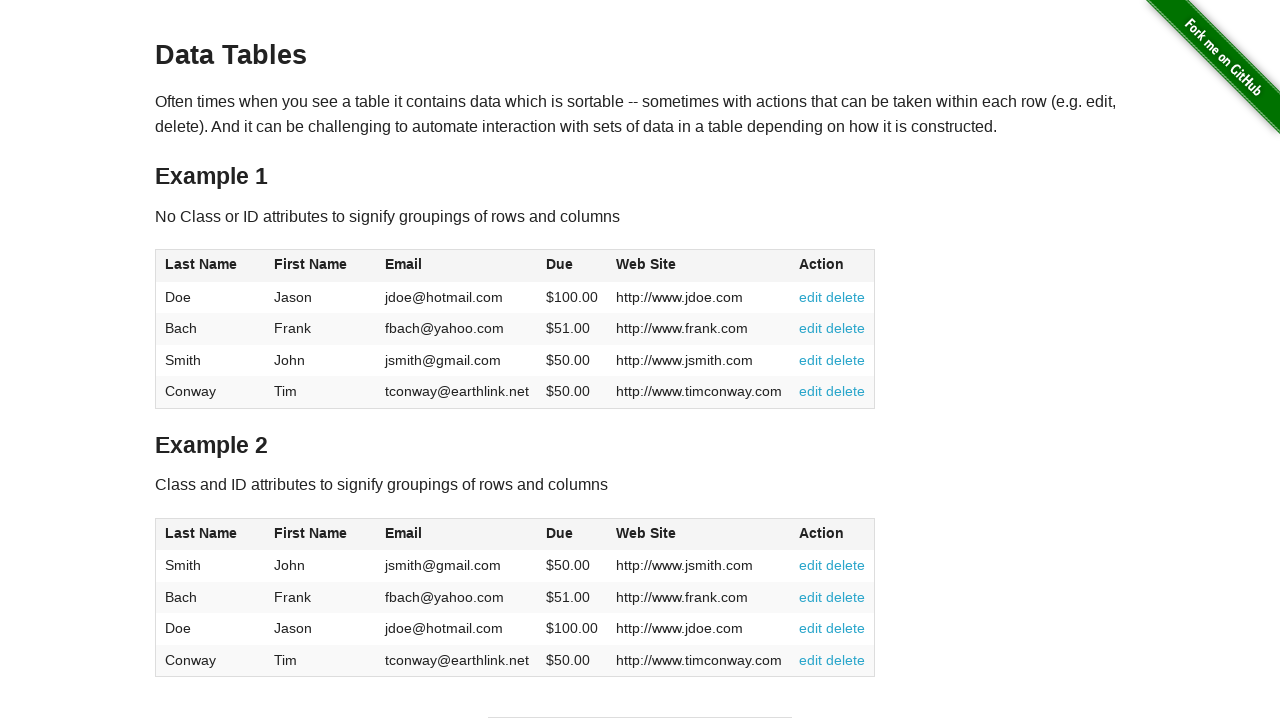

Waited for table to be sorted and Due column to be ready
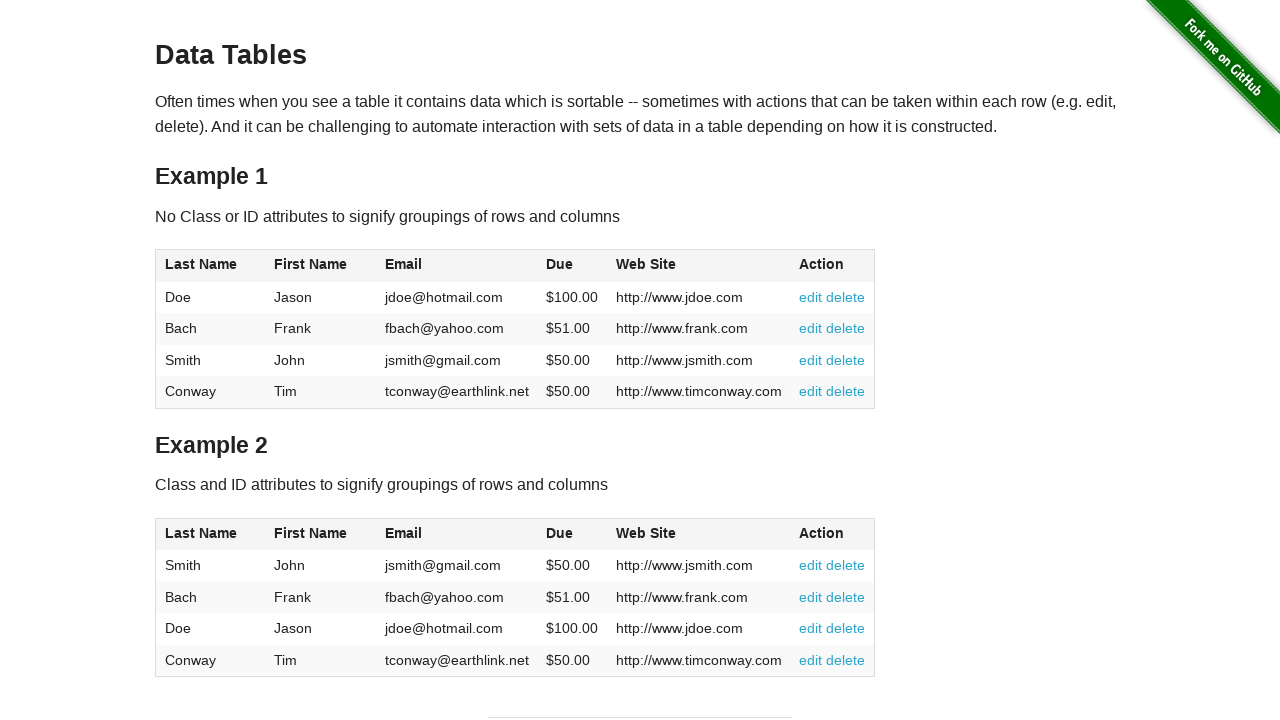

Retrieved all Due column values from table
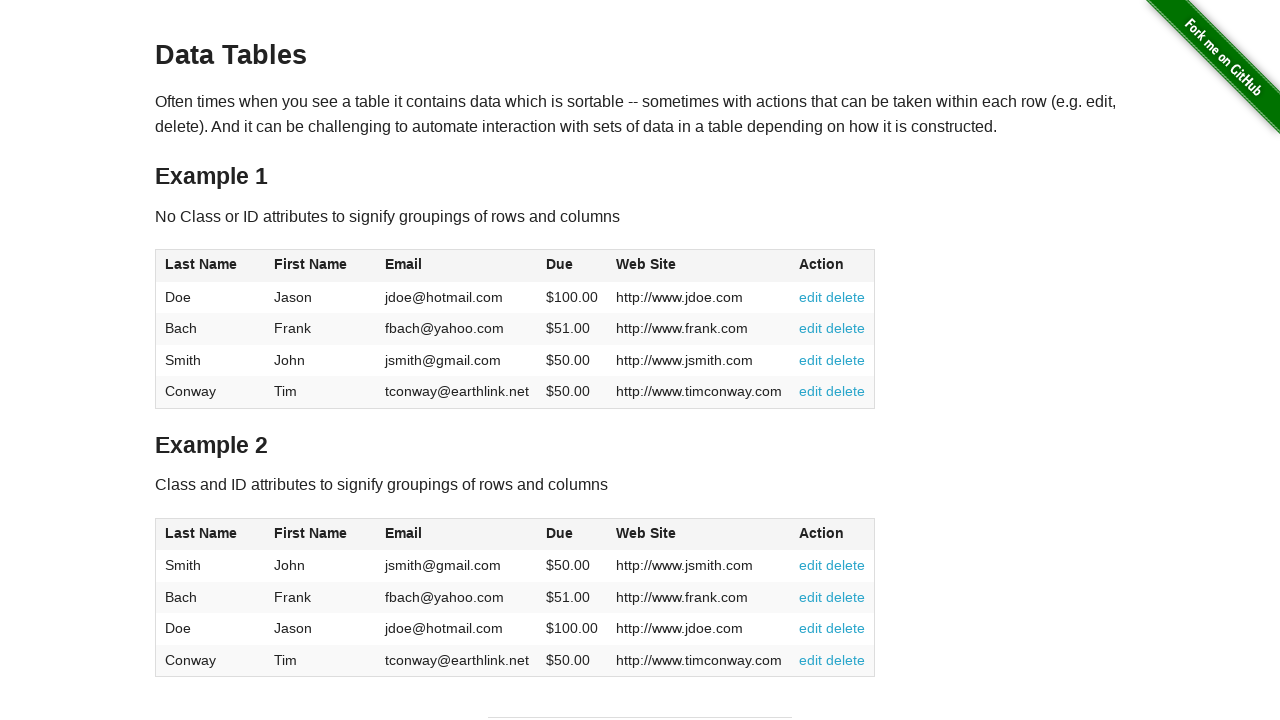

Parsed Due values as floats from table cells
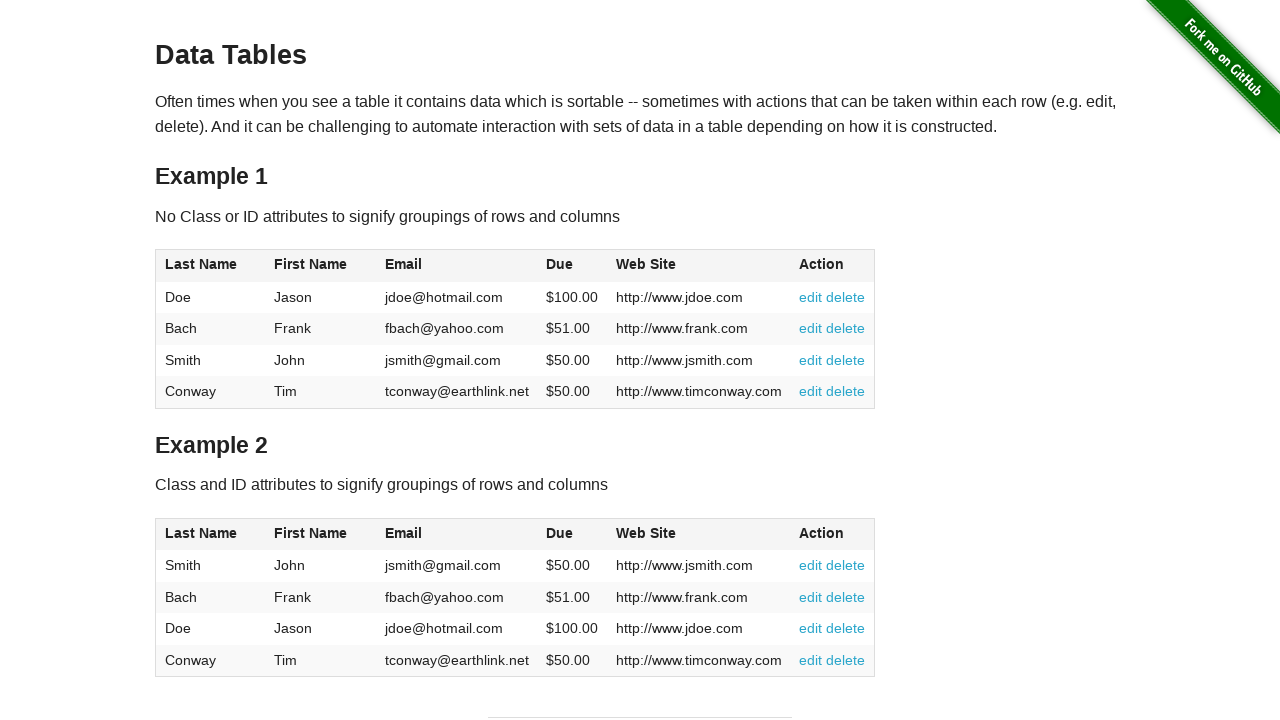

Verified Due column is sorted in descending order from highest to lowest
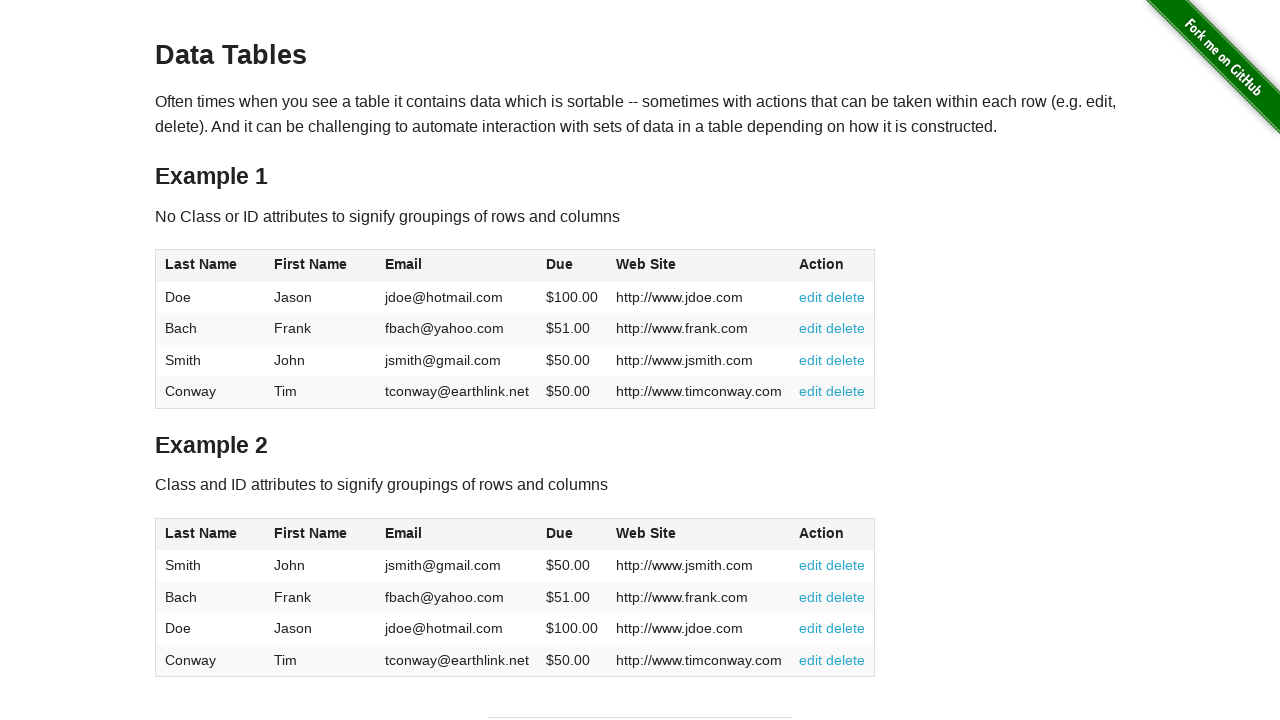

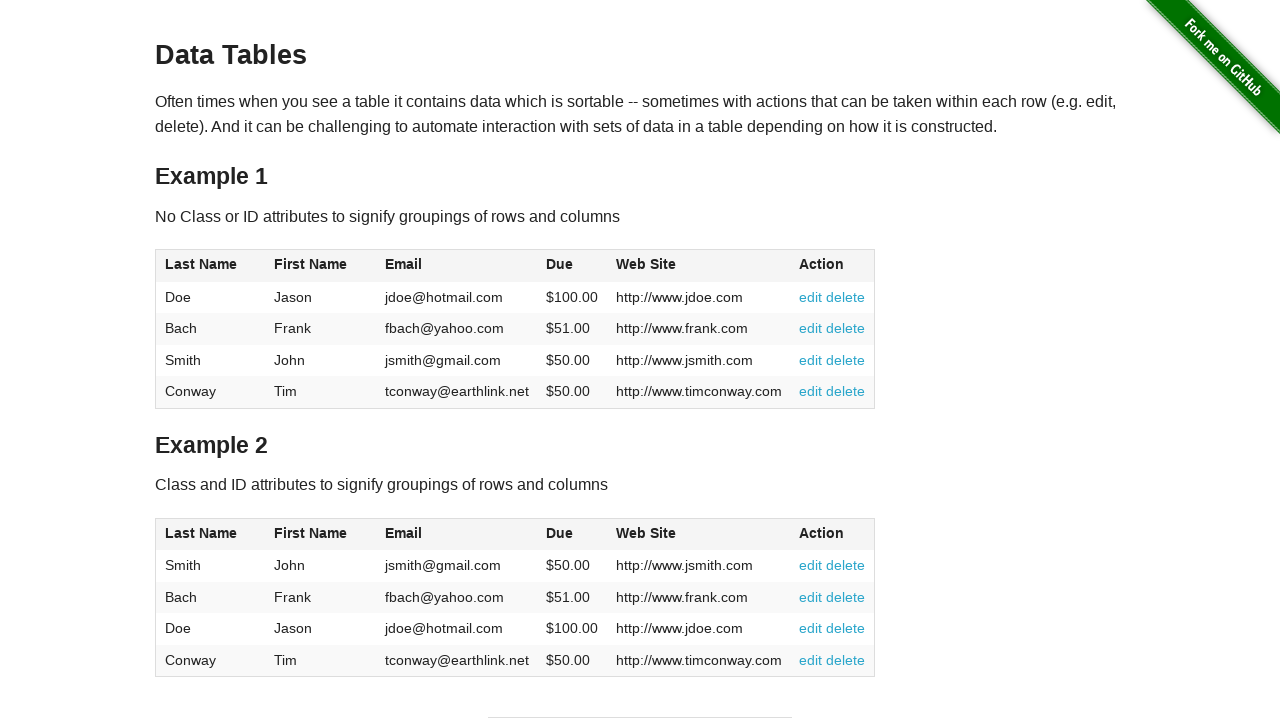